Tests a text box form on DemoQA by filling in name, email, current address, and permanent address fields multiple times and submitting the form.

Starting URL: https://demoqa.com/text-box

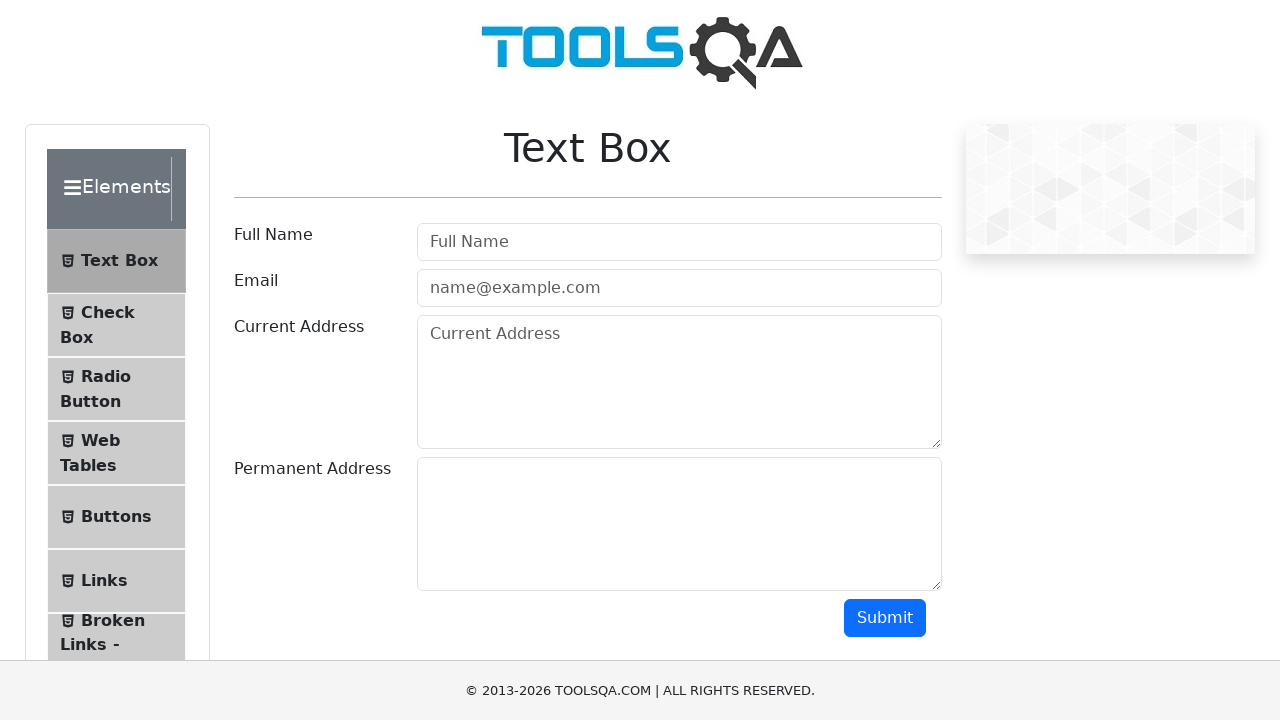

Filled Full Name field with 'Juan' (iteration 1/3) on #userName
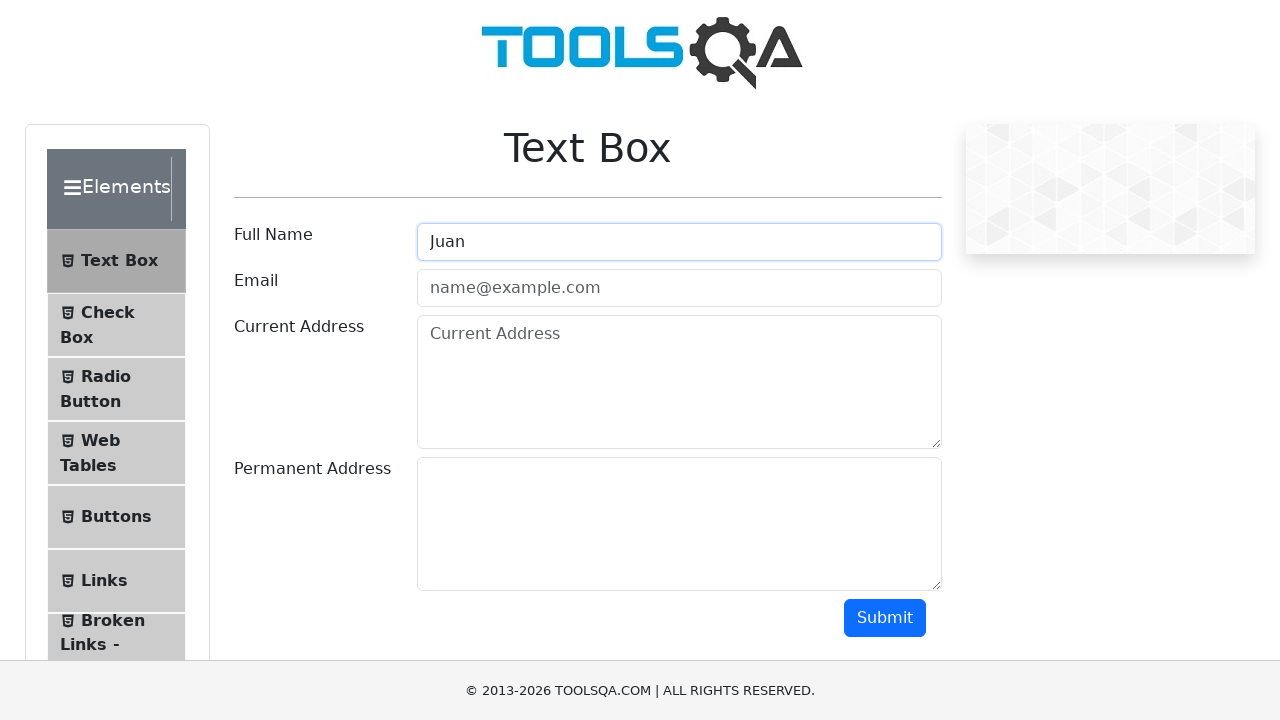

Filled Email field with 'Juan@gmail.com' on #userEmail
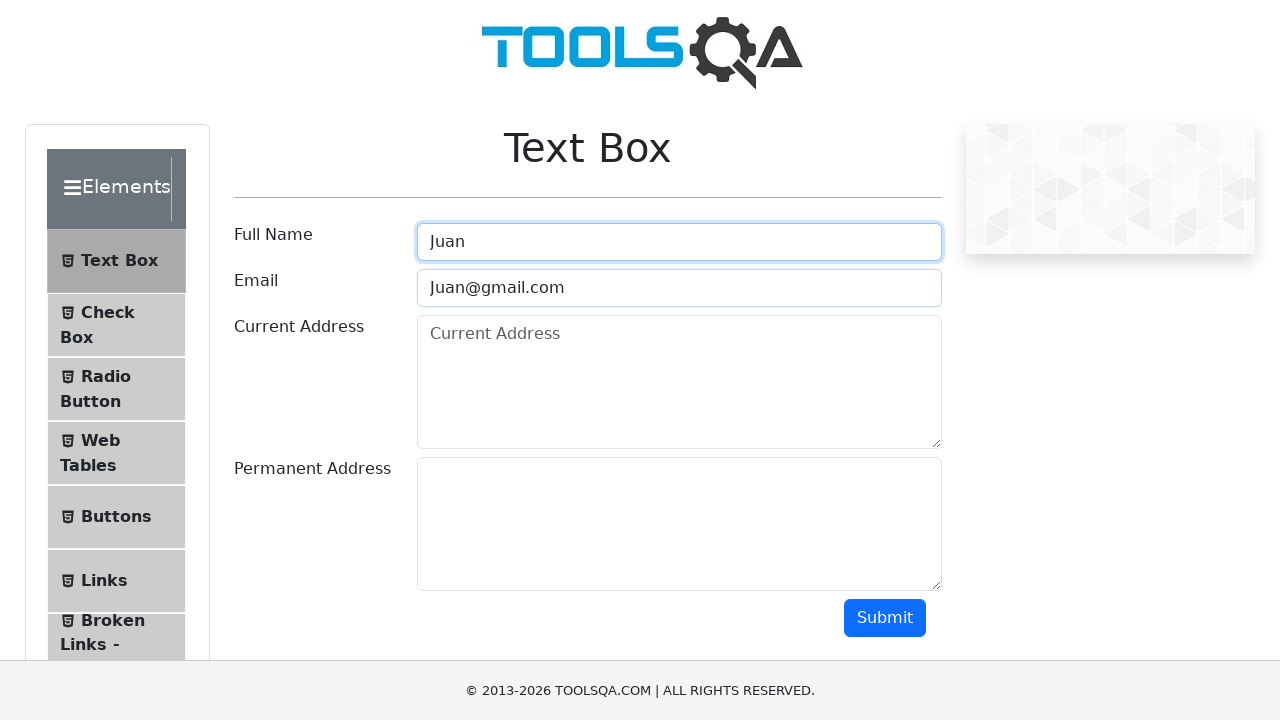

Filled Current Address field with 'Pasaje San Luis420' on #currentAddress
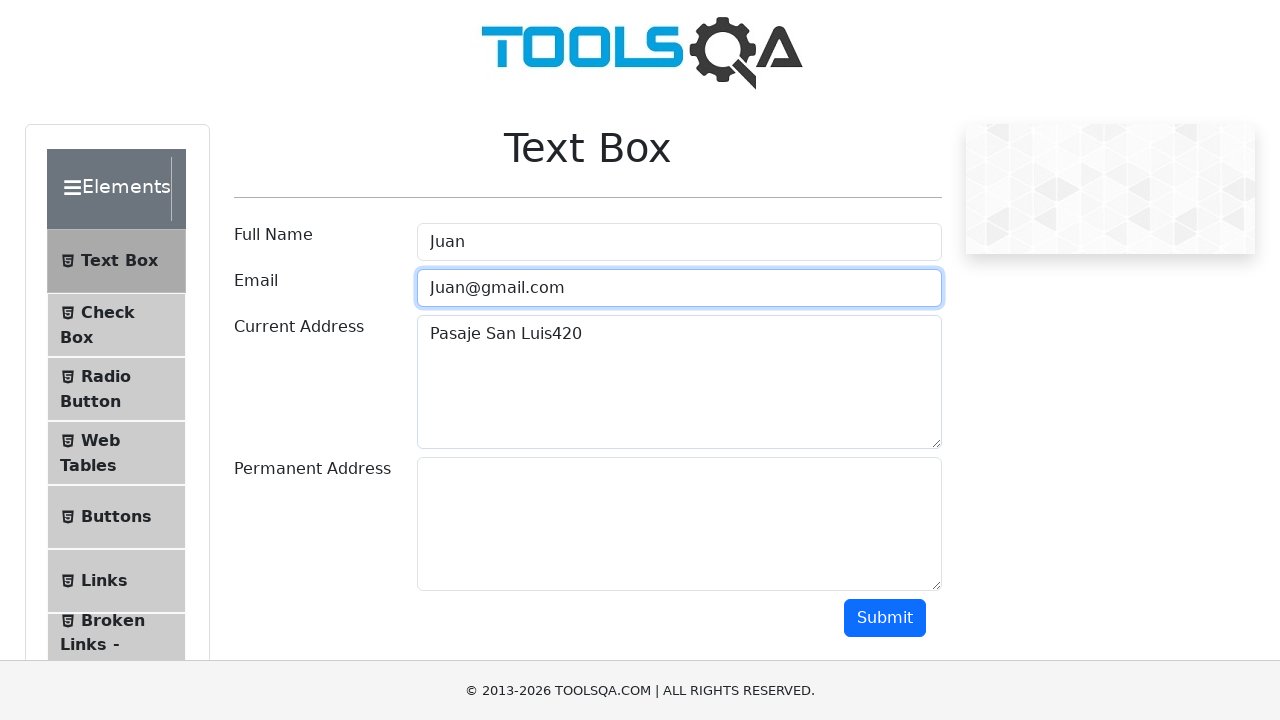

Filled Permanent Address field with 'Bario Terminal Casa420' on #permanentAddress
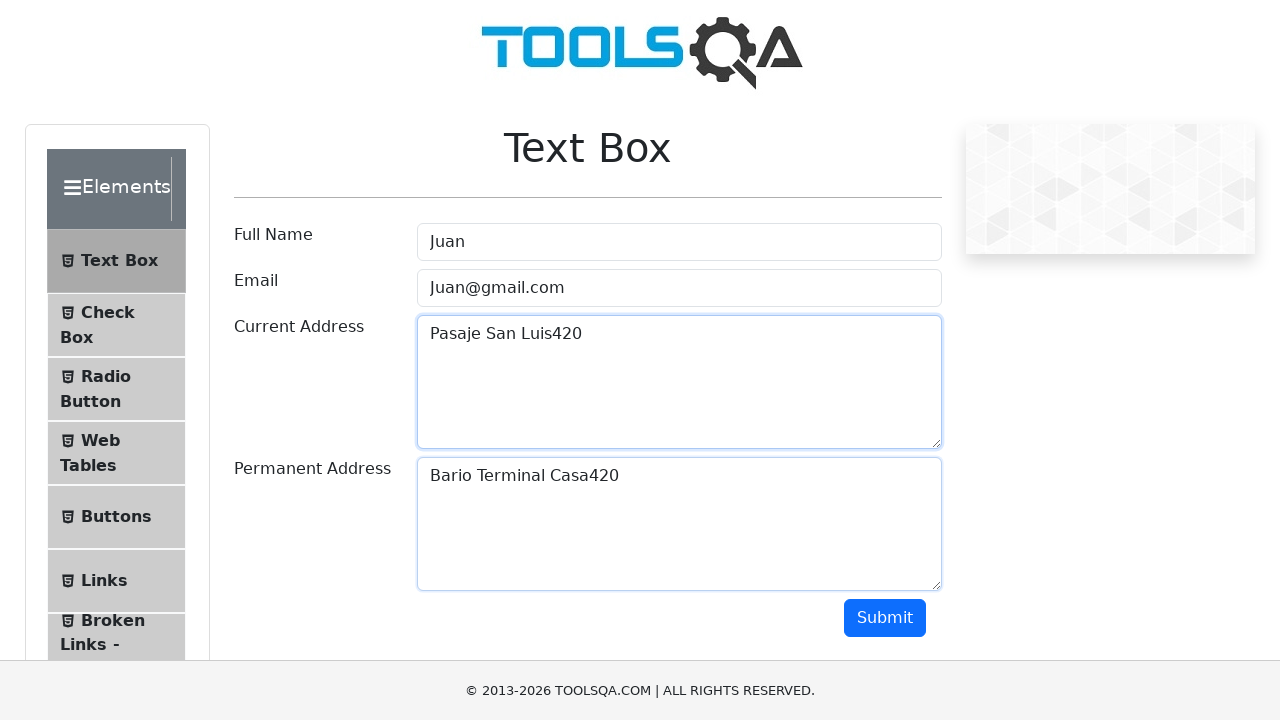

Scrolled to submit button
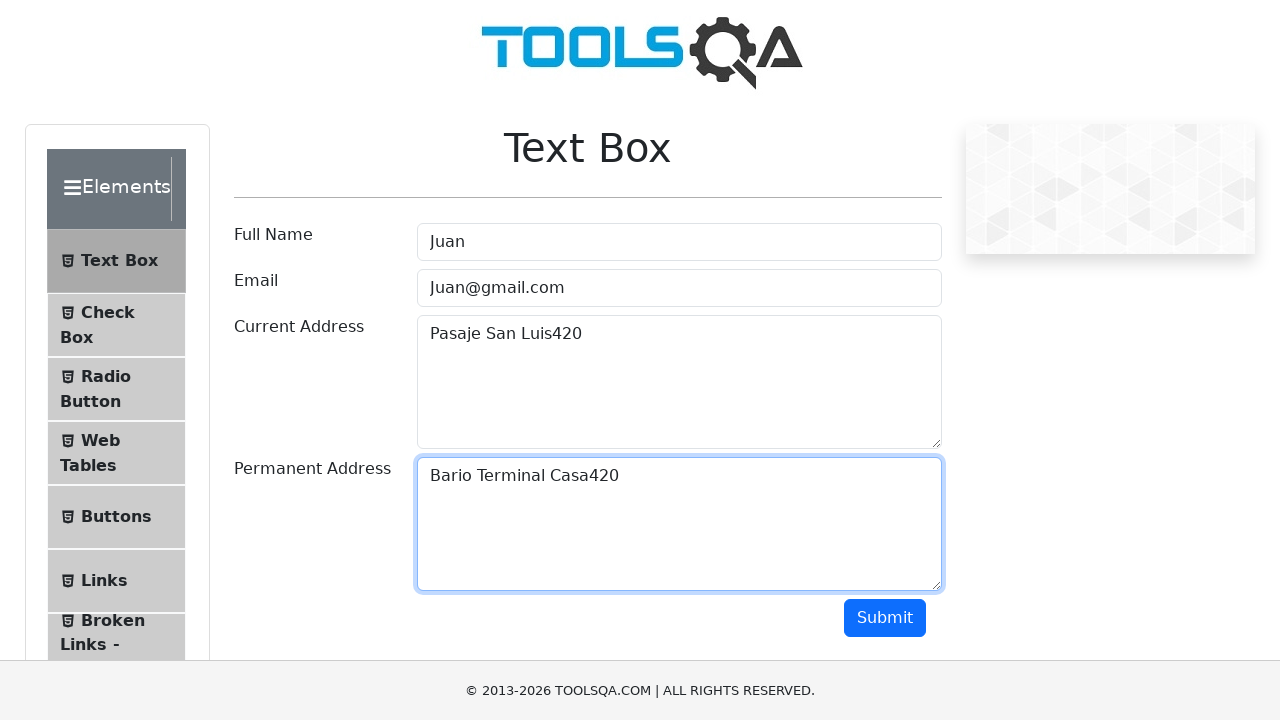

Clicked submit button (iteration 1/3) at (885, 618) on #submit
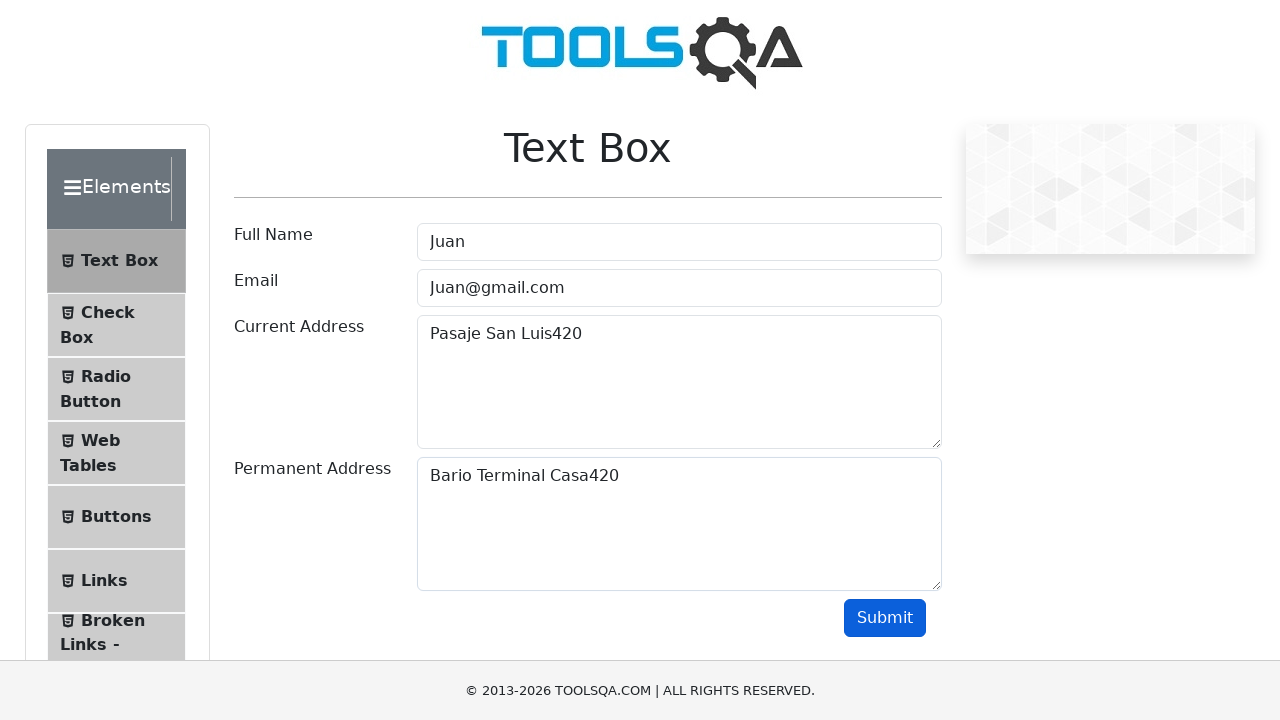

Scrolled back to top for next iteration
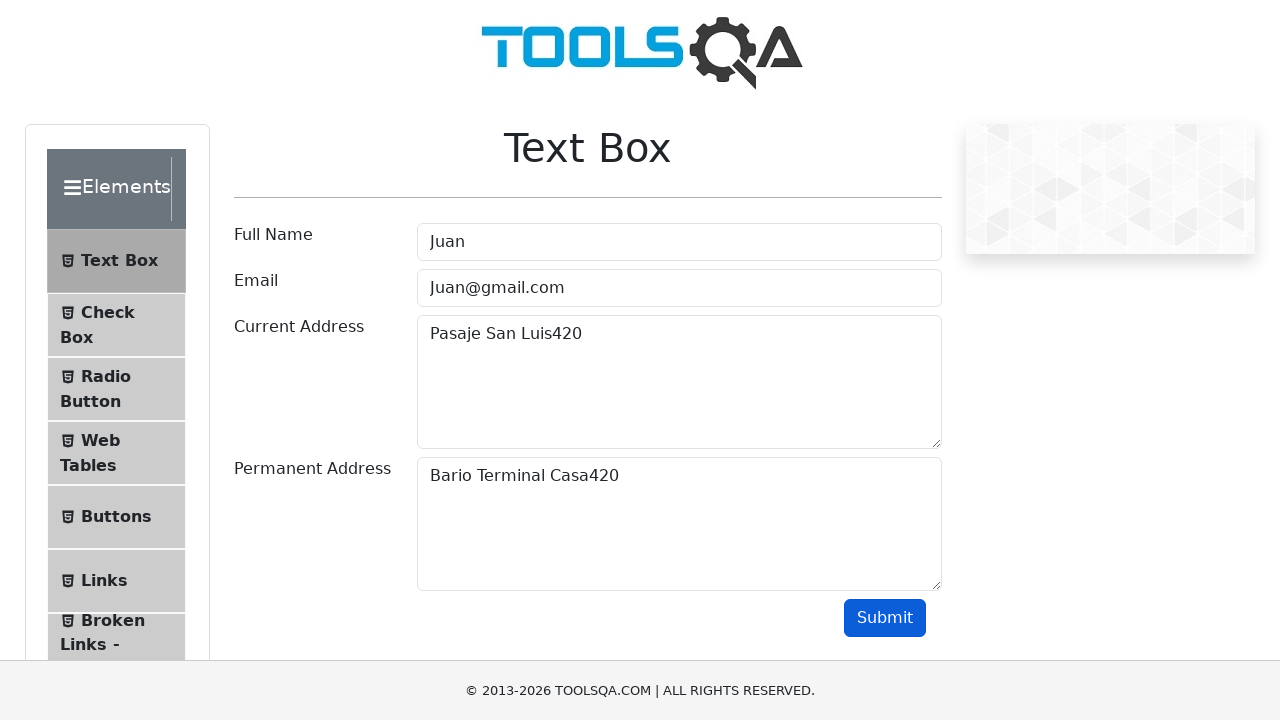

Filled Full Name field with 'Juan' (iteration 2/3) on #userName
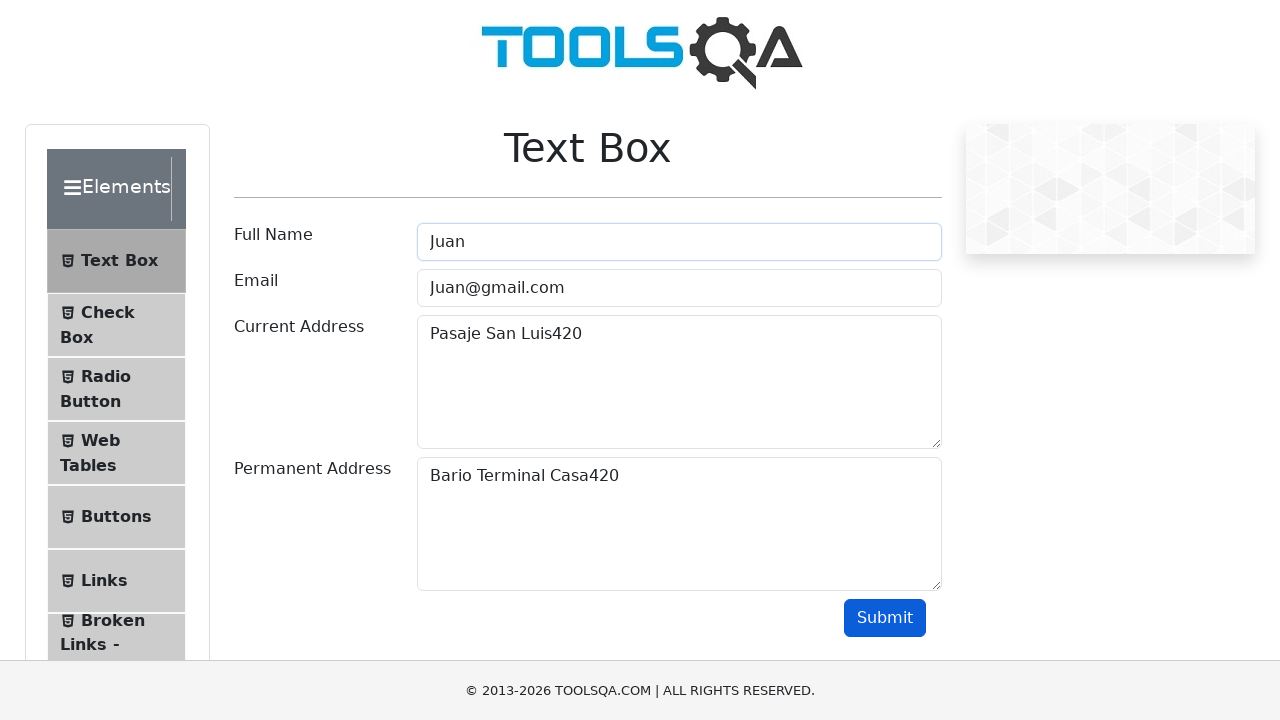

Filled Email field with 'Juan@gmail.com' on #userEmail
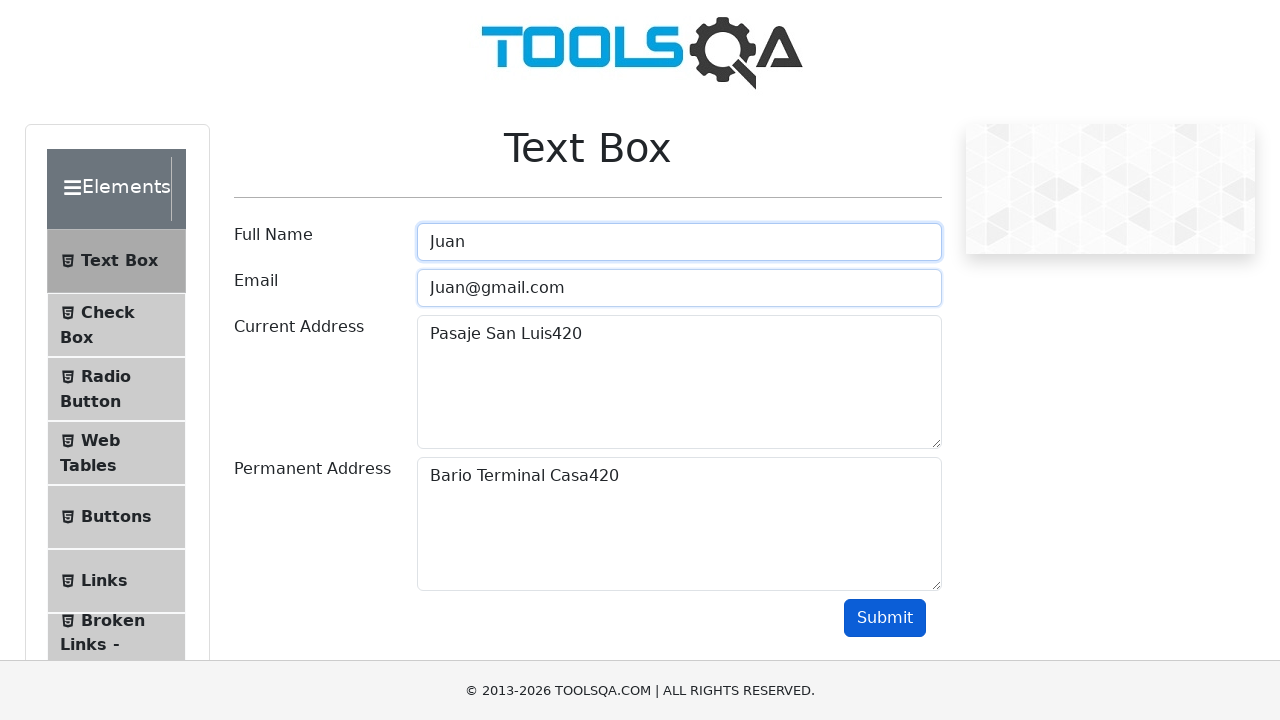

Filled Current Address field with 'Pasaje San Luis535' on #currentAddress
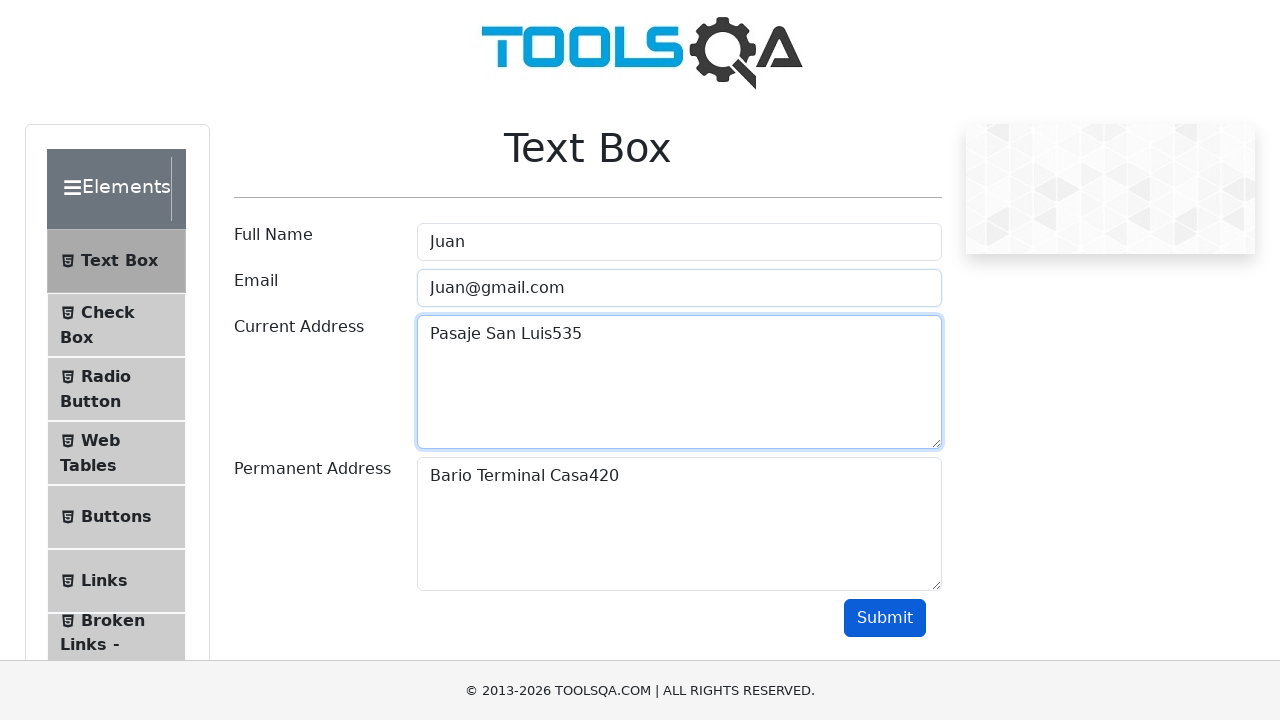

Filled Permanent Address field with 'Bario Terminal Casa535' on #permanentAddress
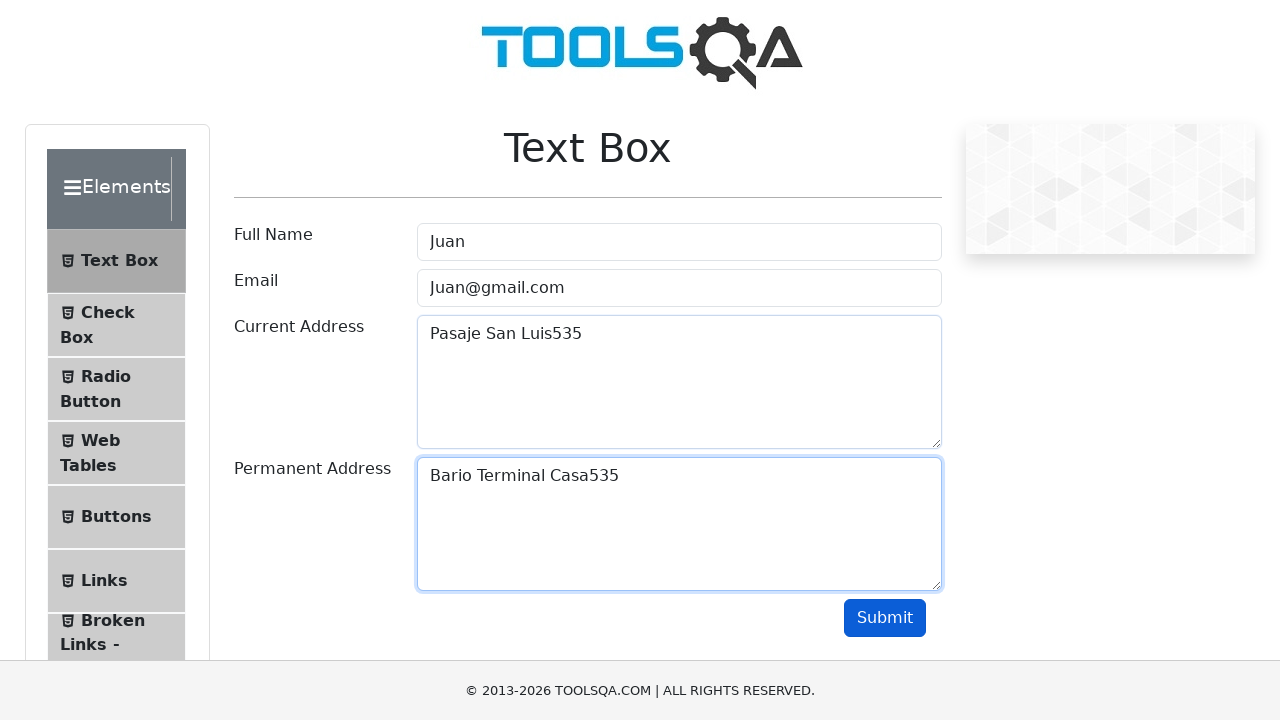

Scrolled to submit button
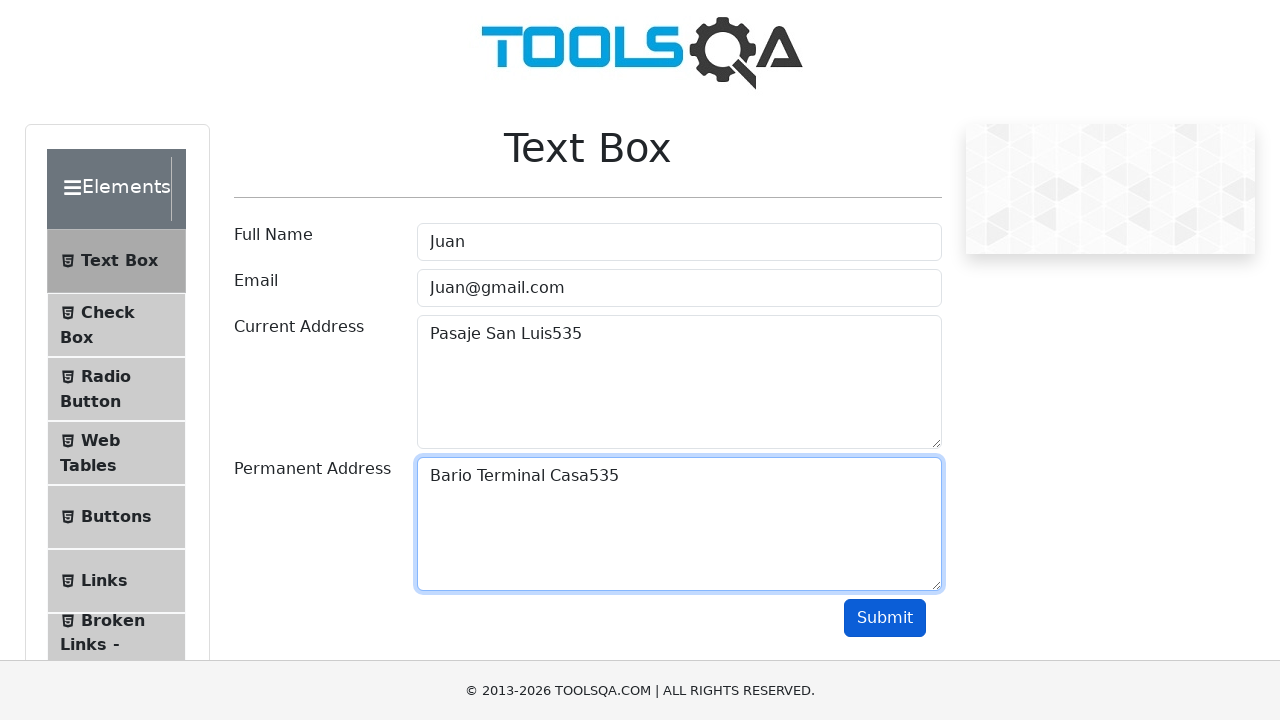

Clicked submit button (iteration 2/3) at (885, 618) on #submit
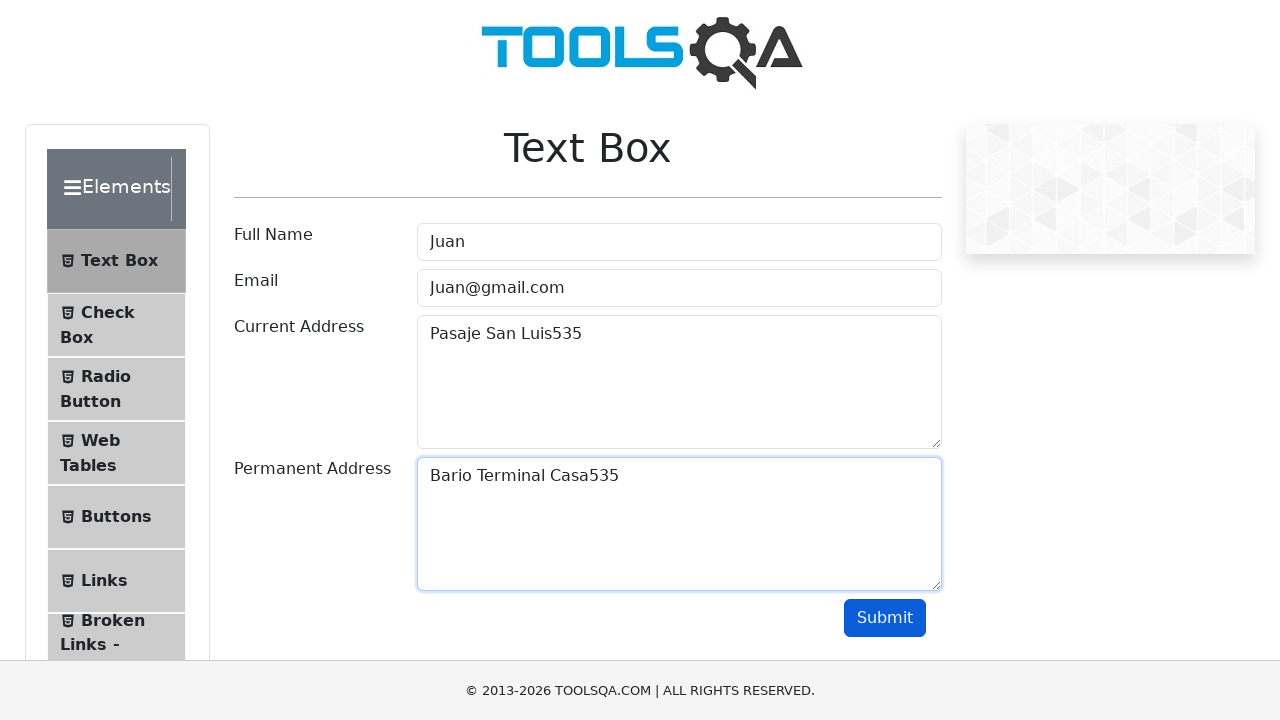

Scrolled back to top for next iteration
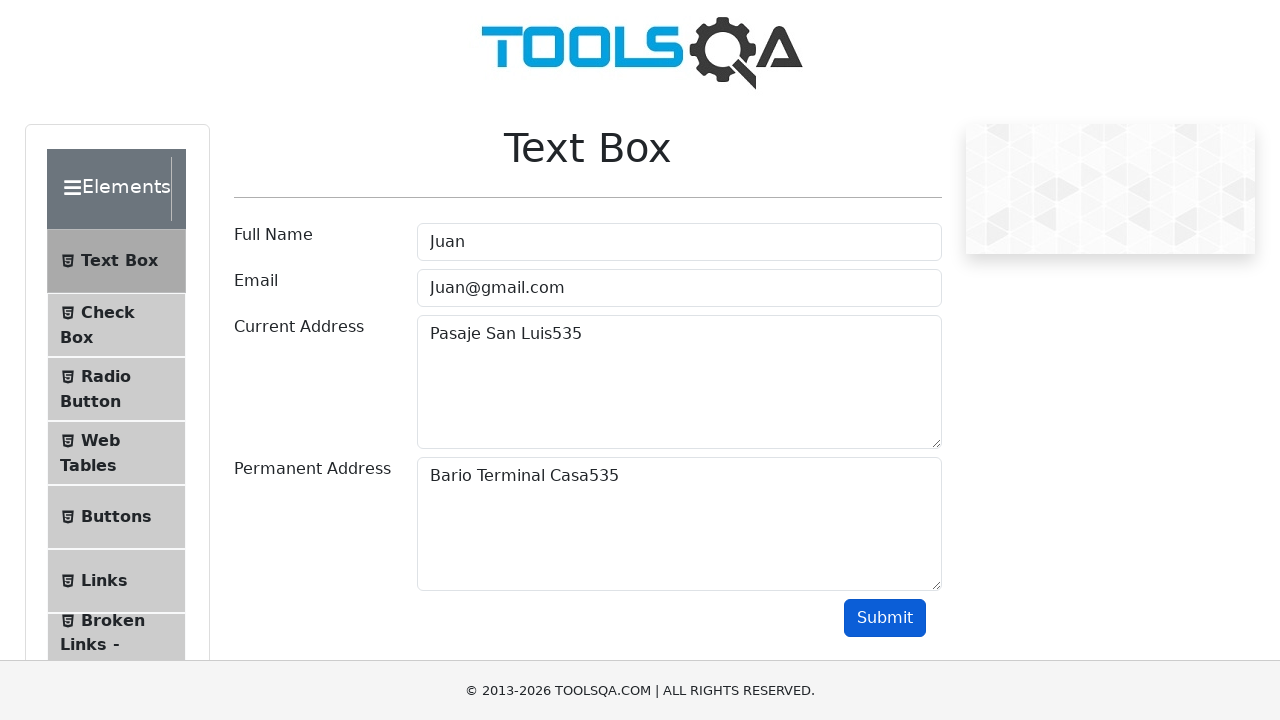

Filled Full Name field with 'Juan' (iteration 3/3) on #userName
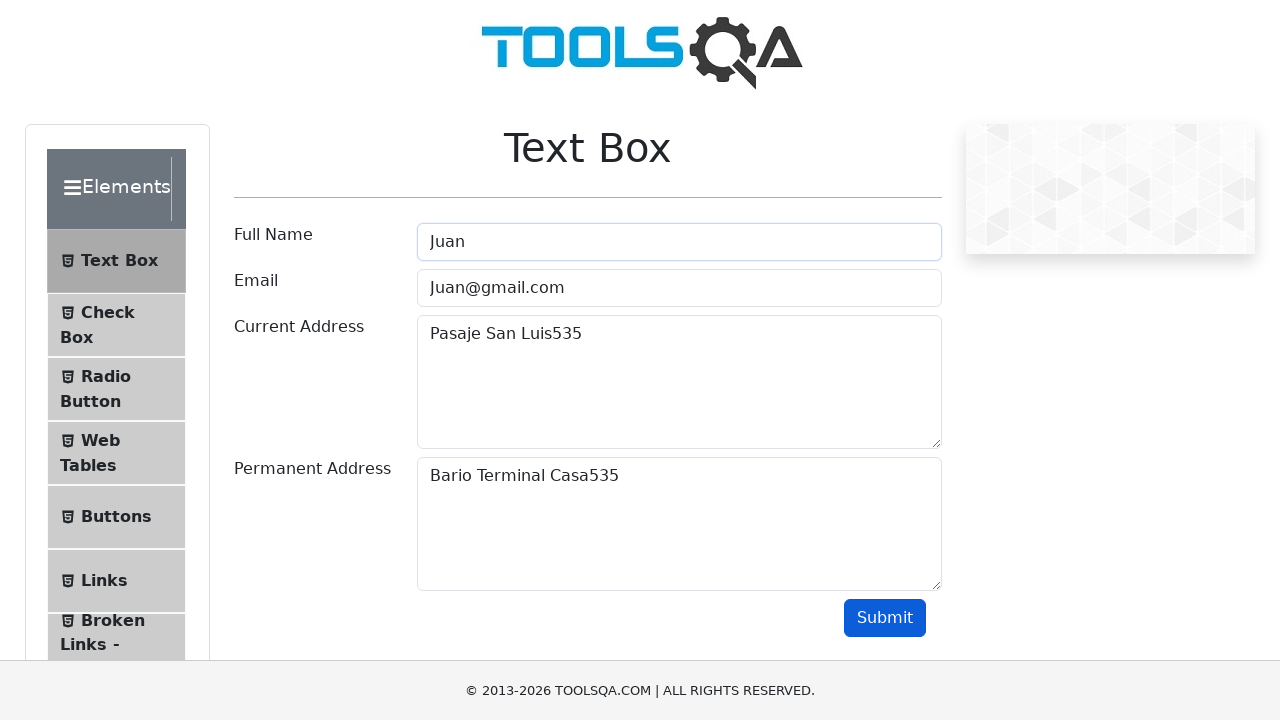

Filled Email field with 'Juan@gmail.com' on #userEmail
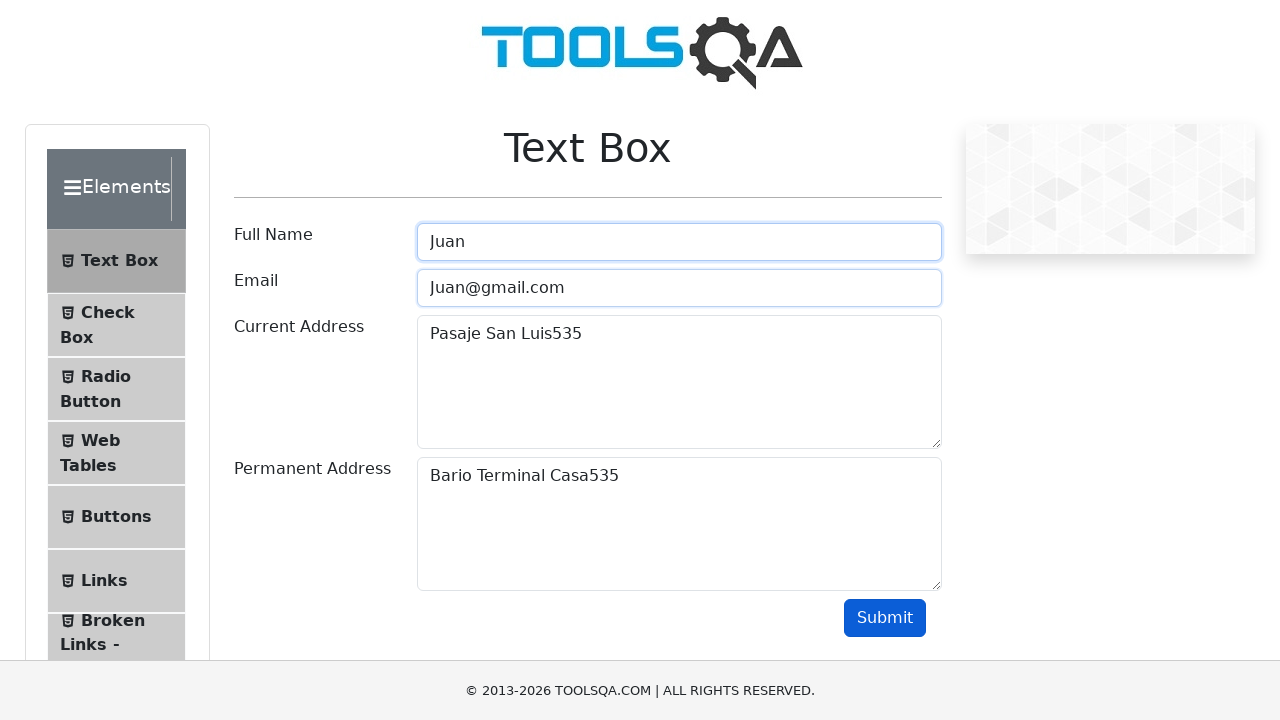

Filled Current Address field with 'Pasaje San Luis710' on #currentAddress
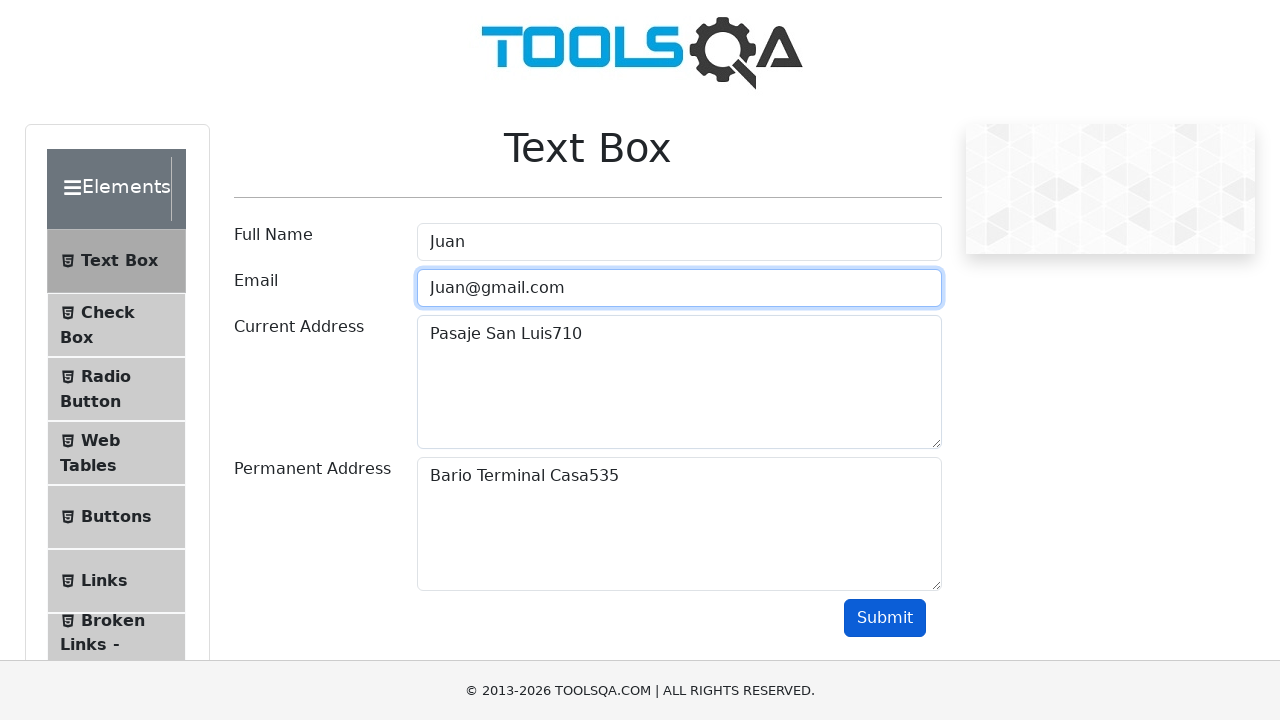

Filled Permanent Address field with 'Bario Terminal Casa710' on #permanentAddress
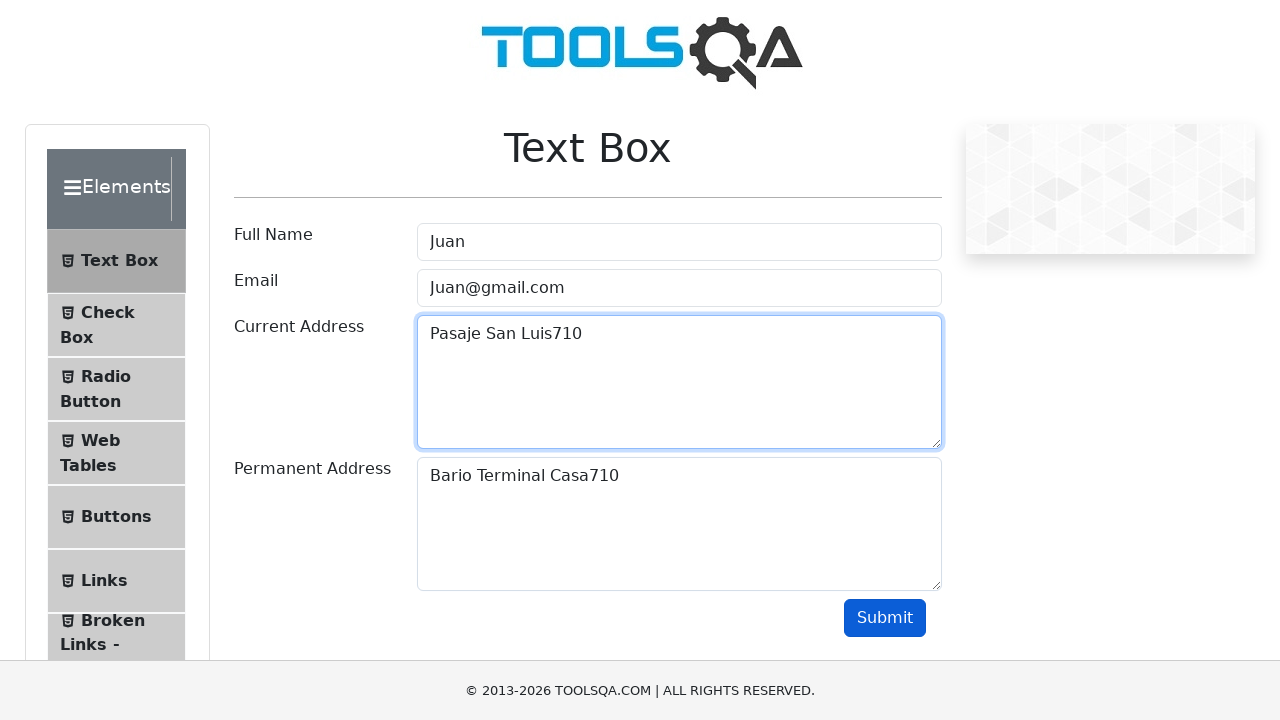

Scrolled to submit button
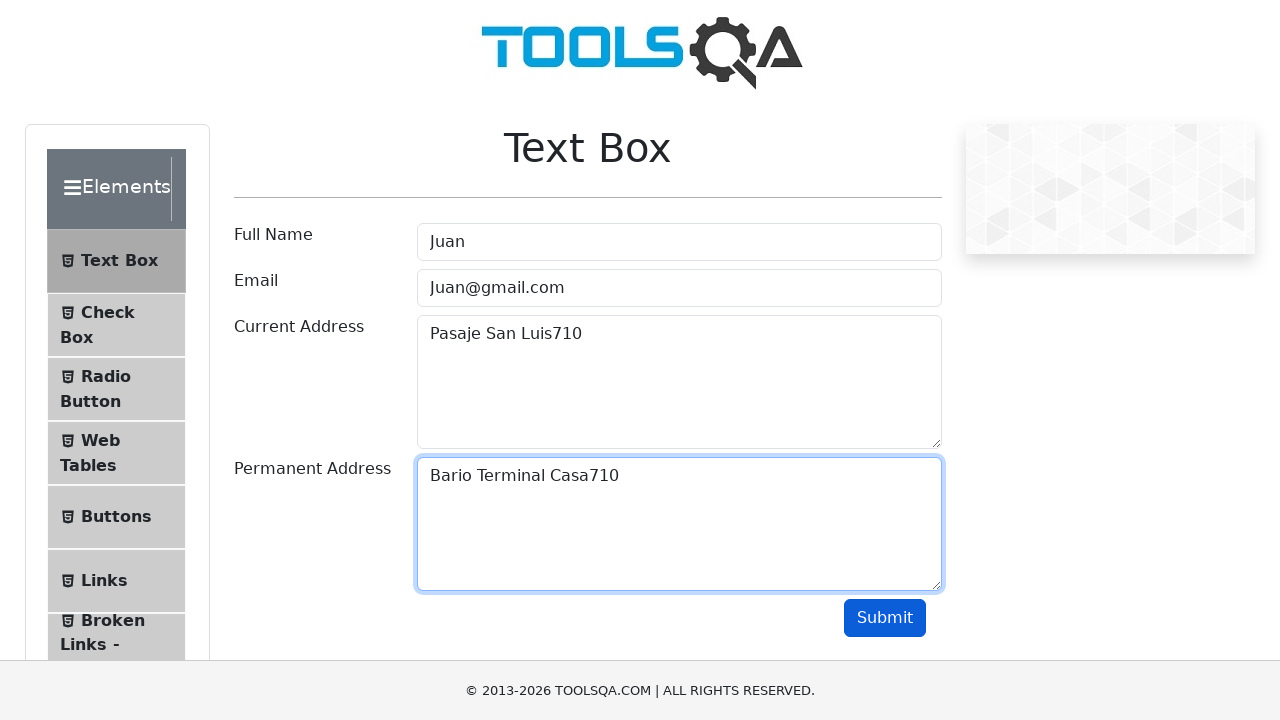

Clicked submit button (iteration 3/3) at (885, 618) on #submit
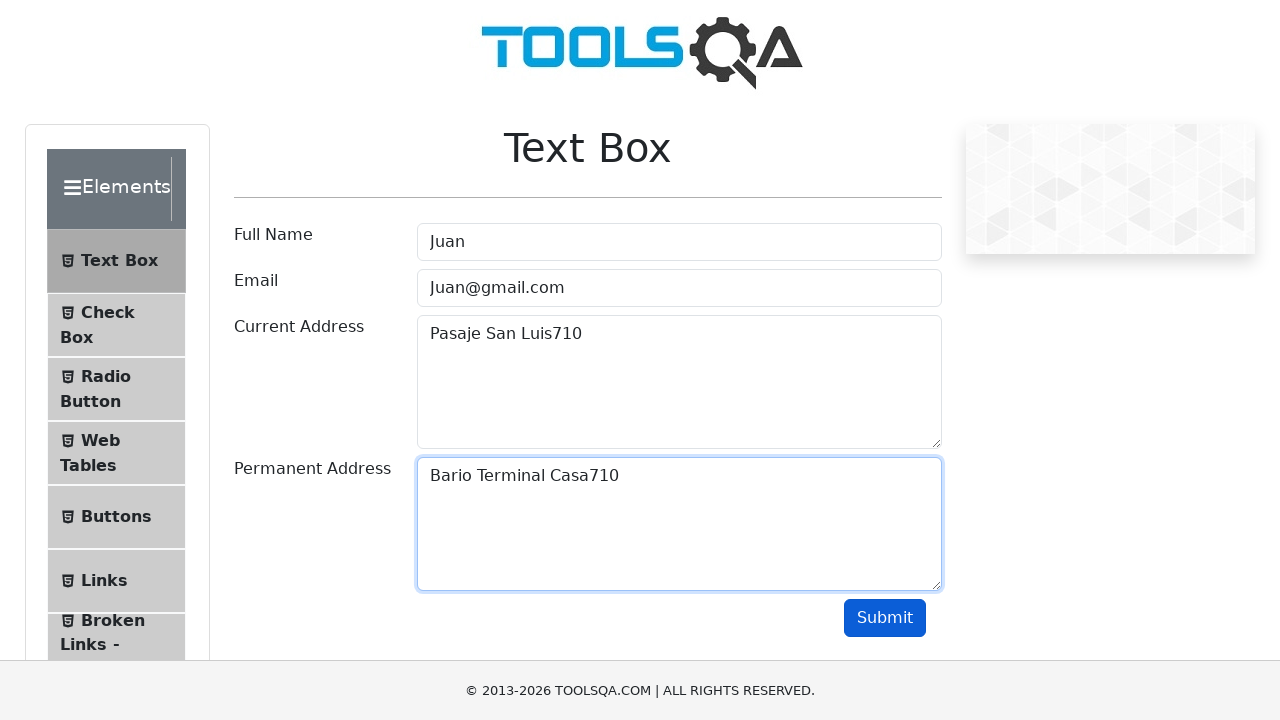

Scrolled back to top for next iteration
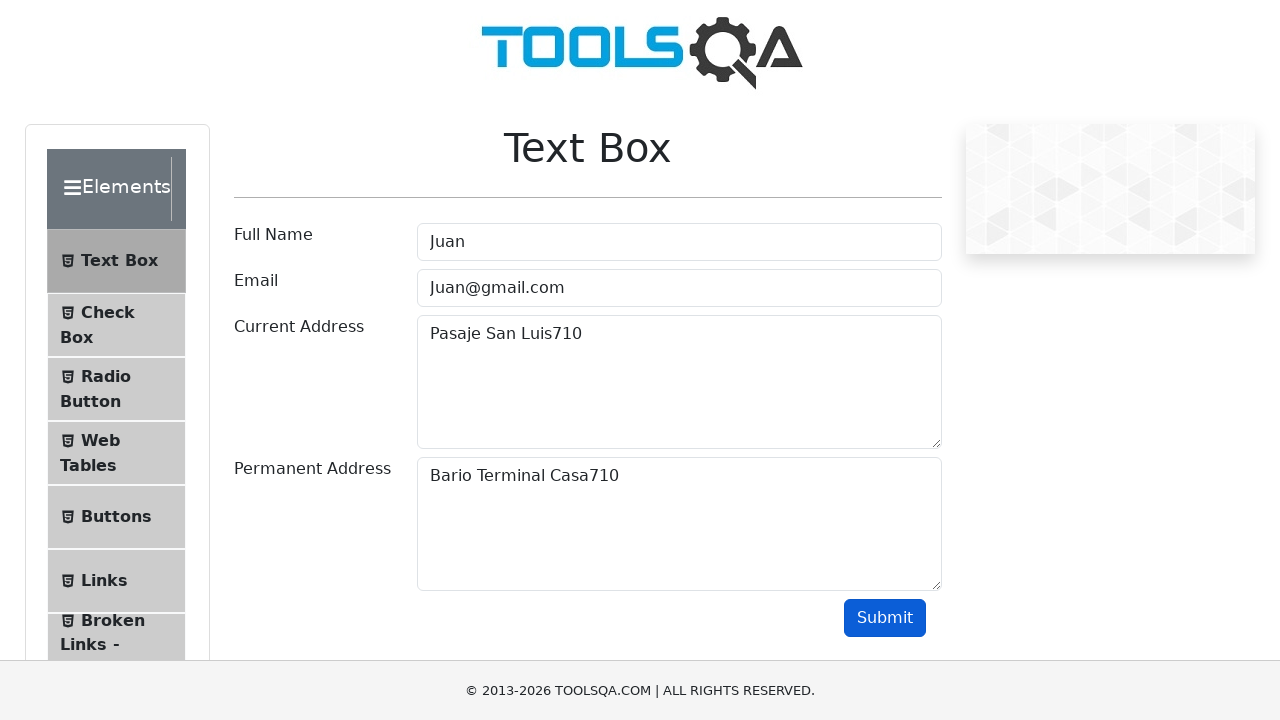

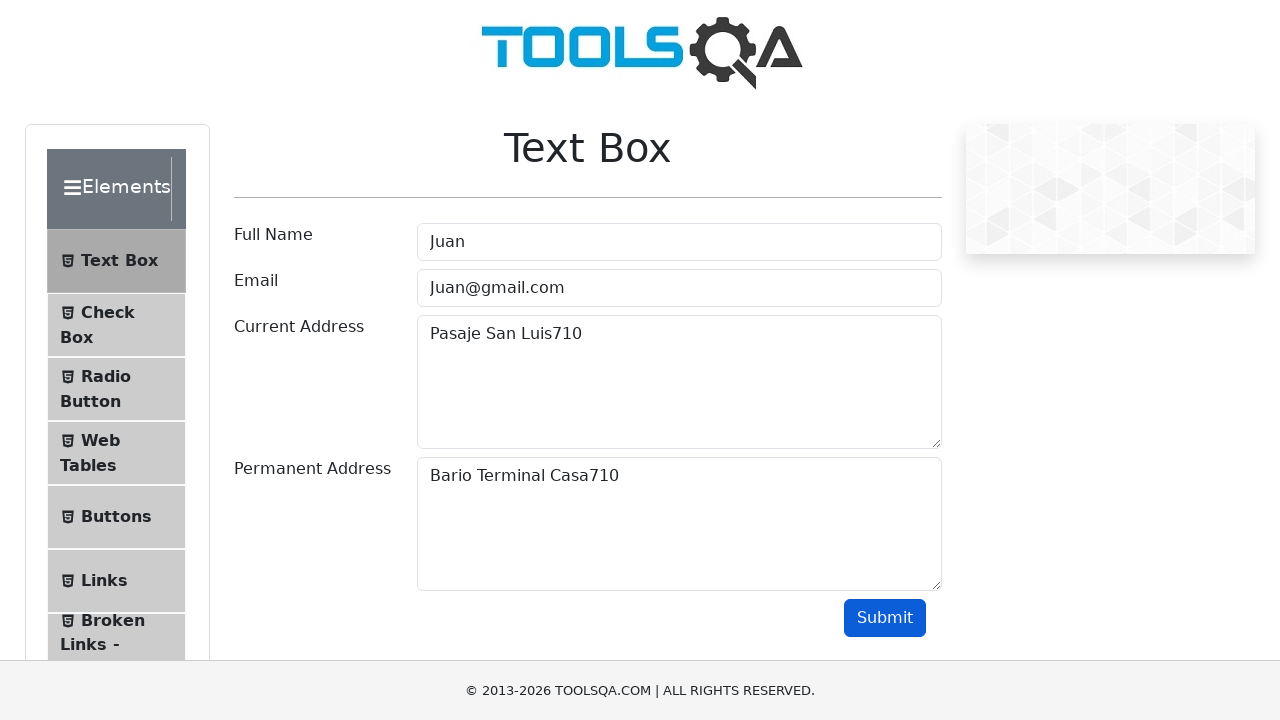